Navigates to VWO app and fills the username field with "admin" to demonstrate element location using XPATH

Starting URL: https://app.vwo.com

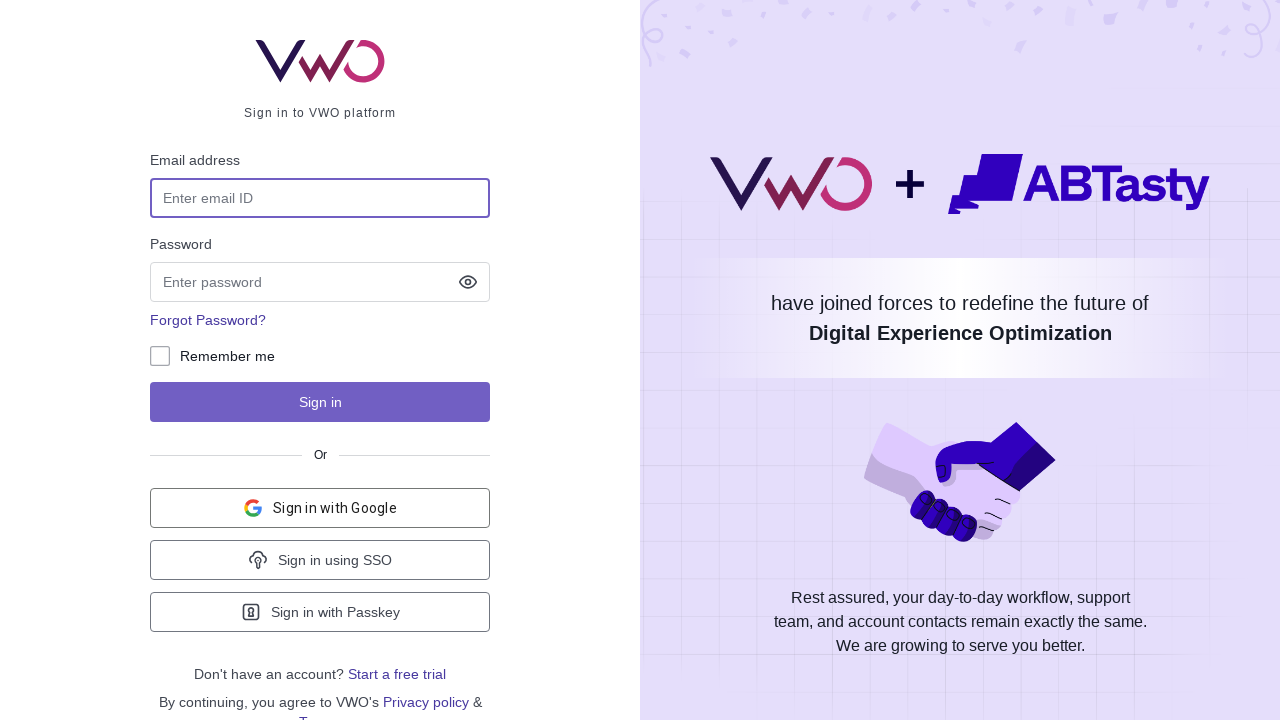

Navigated to VWO app login page at https://app.vwo.com
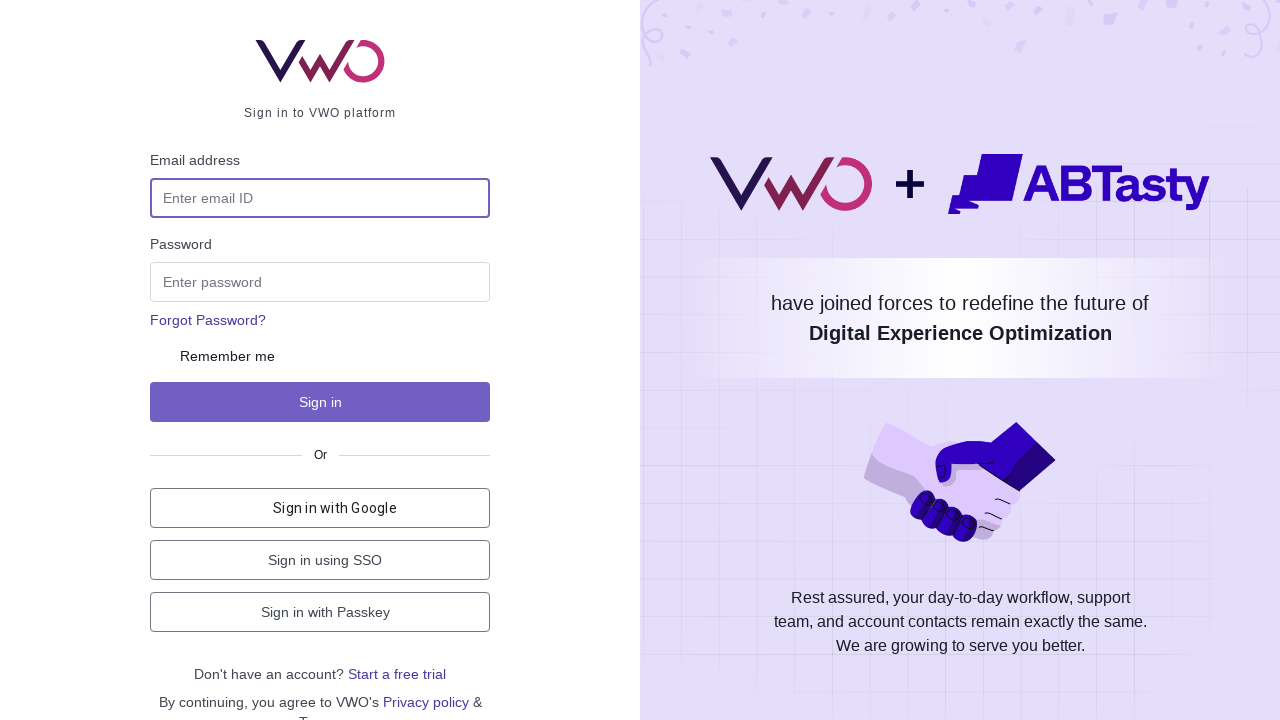

Filled username field with 'admin' using XPATH element location on input[name='username']
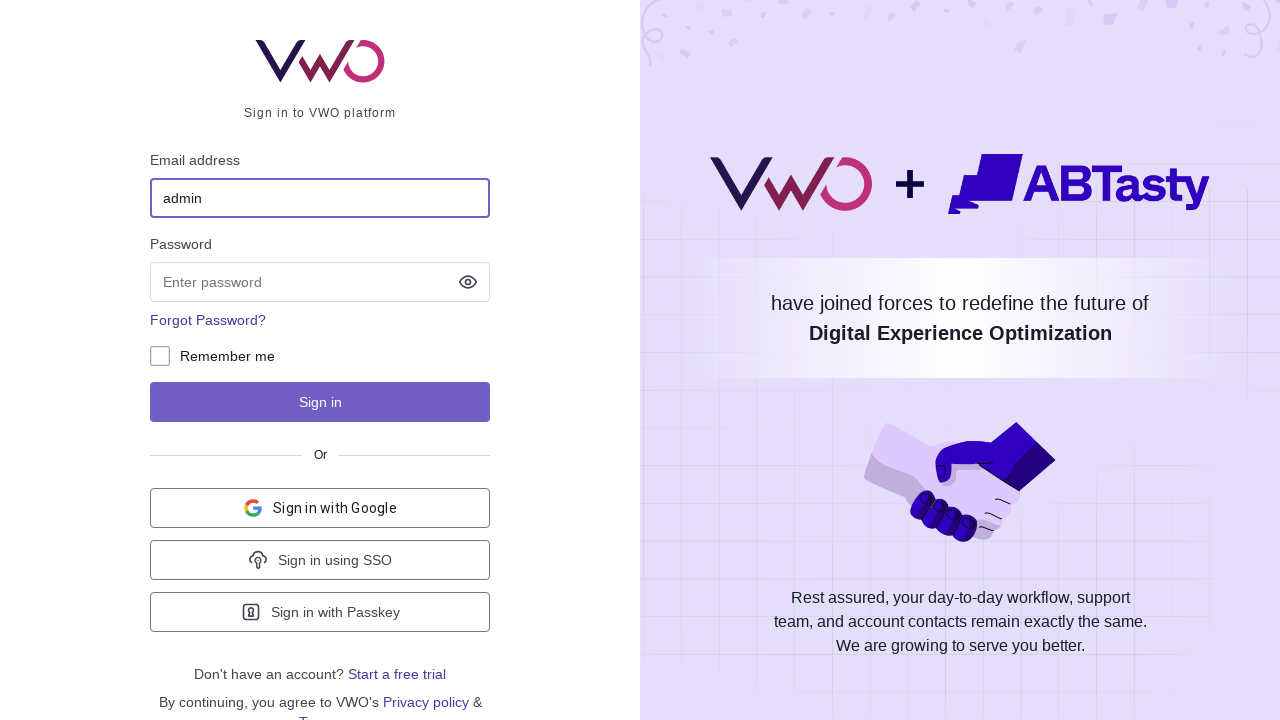

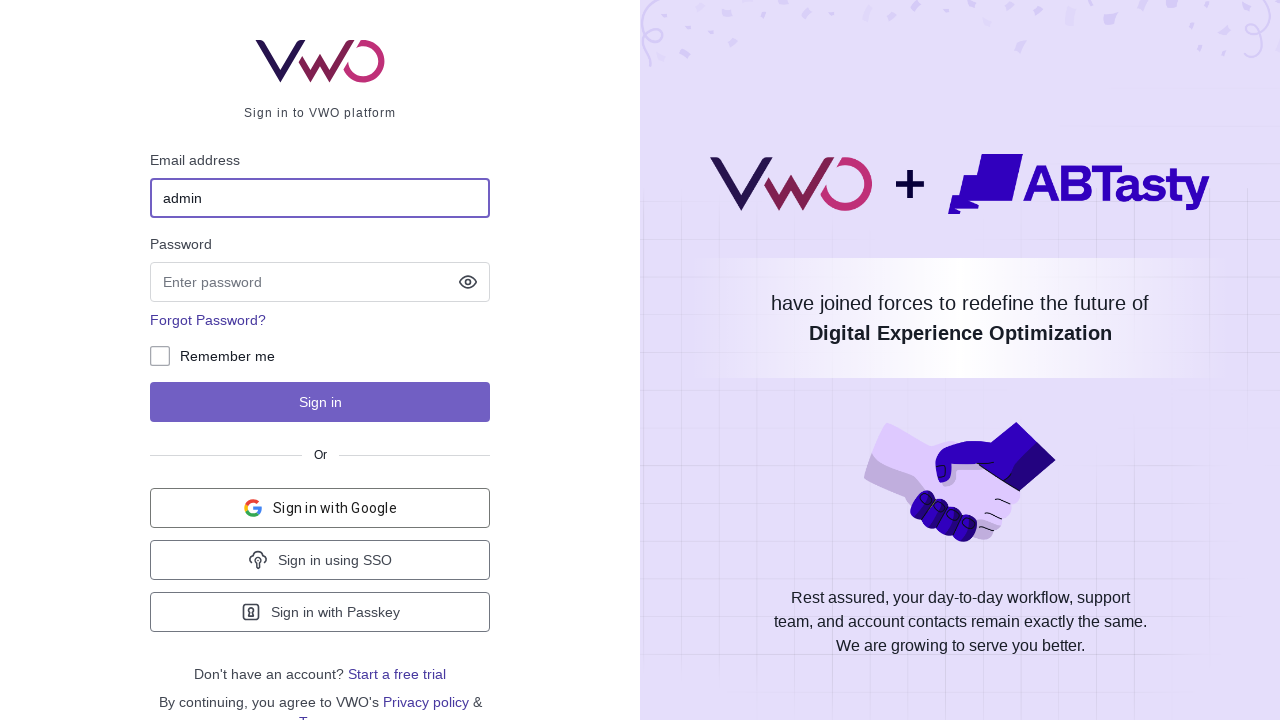